Navigates to a Colombian postal code lookup website, waits for the main content to load, and then navigates to the first region/department link from the list.

Starting URL: https://codigo-postal.co/

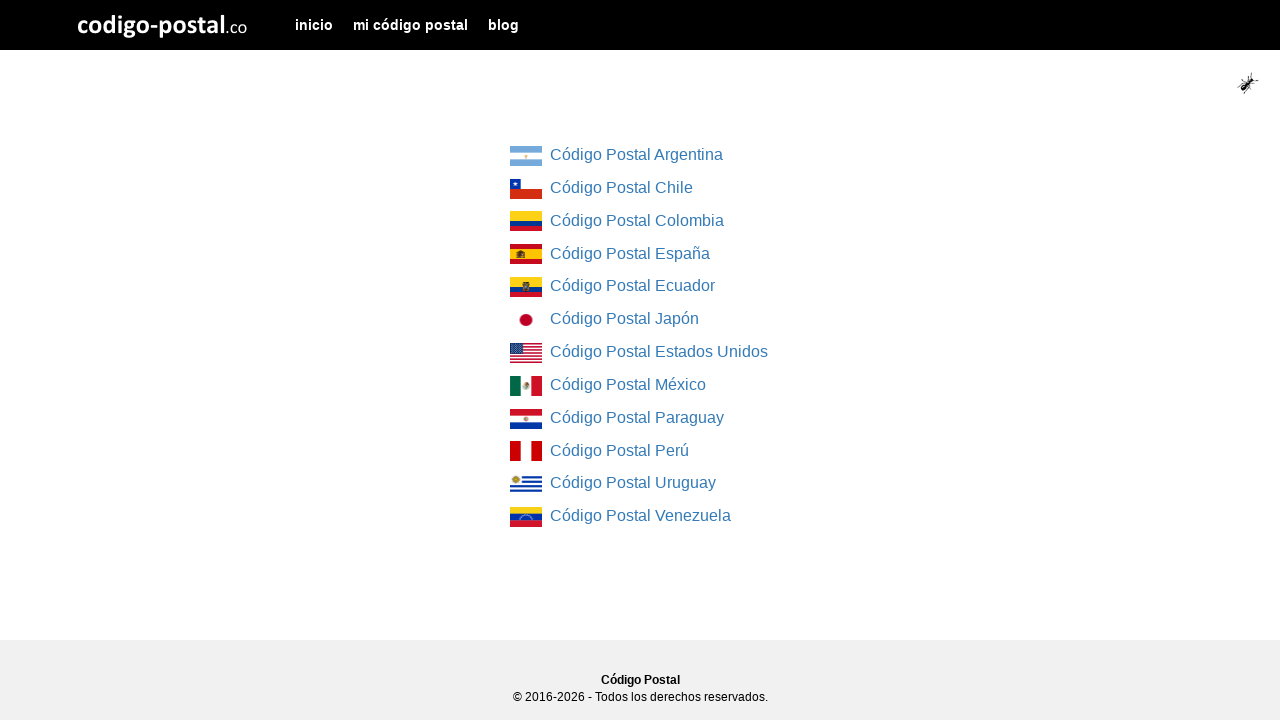

Main content area loaded on Colombian postal code lookup website
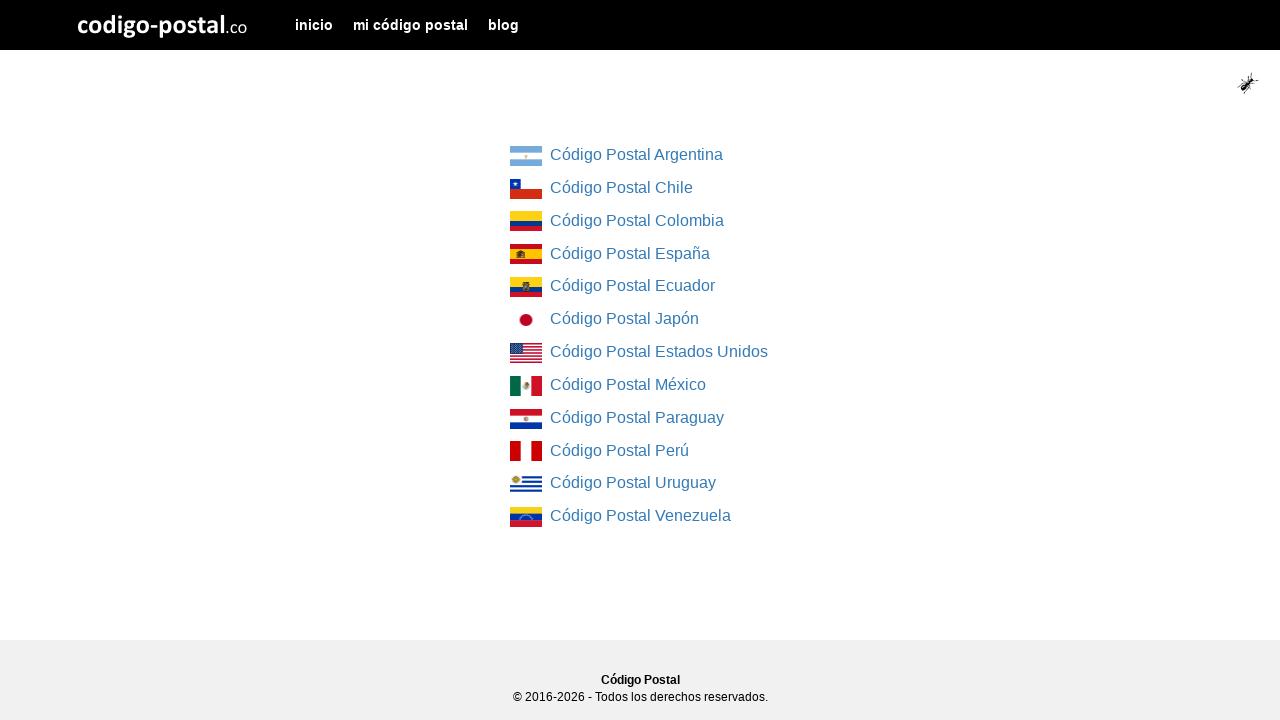

Region/department list items loaded
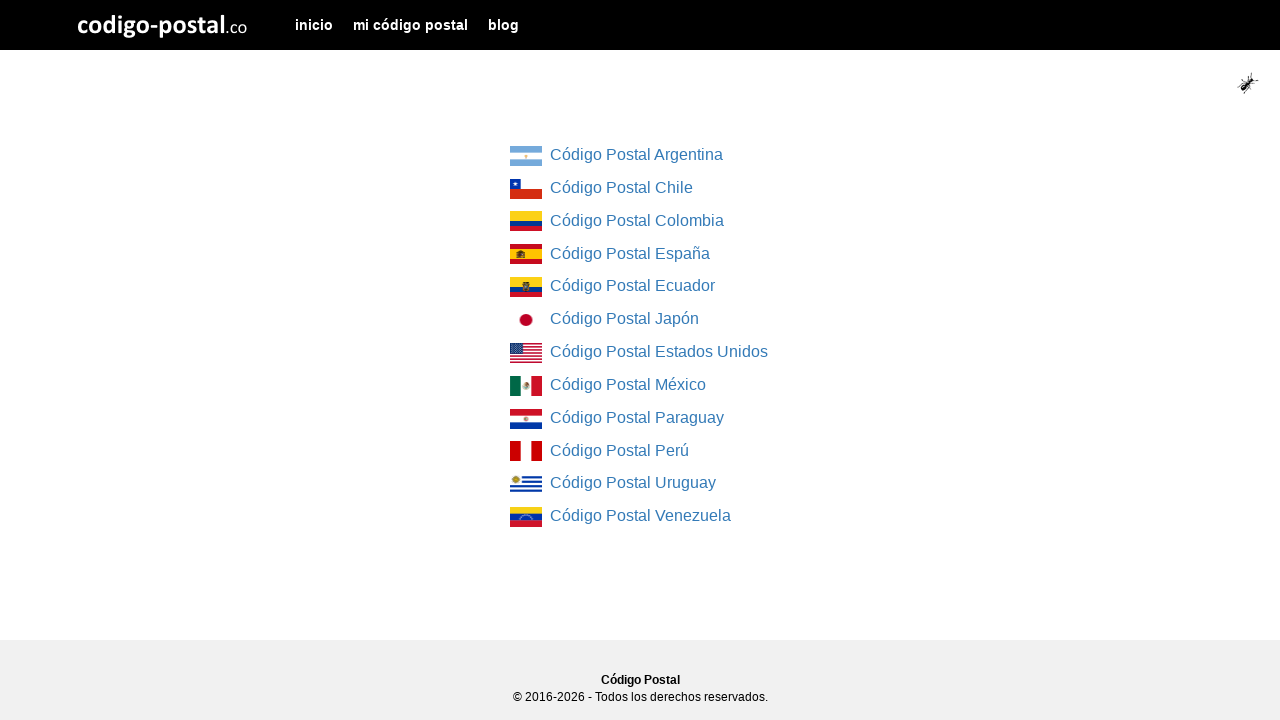

Clicked on first region/department link at (526, 156) on div.col-md-4.col-md-offset-4 ul li:first-child a
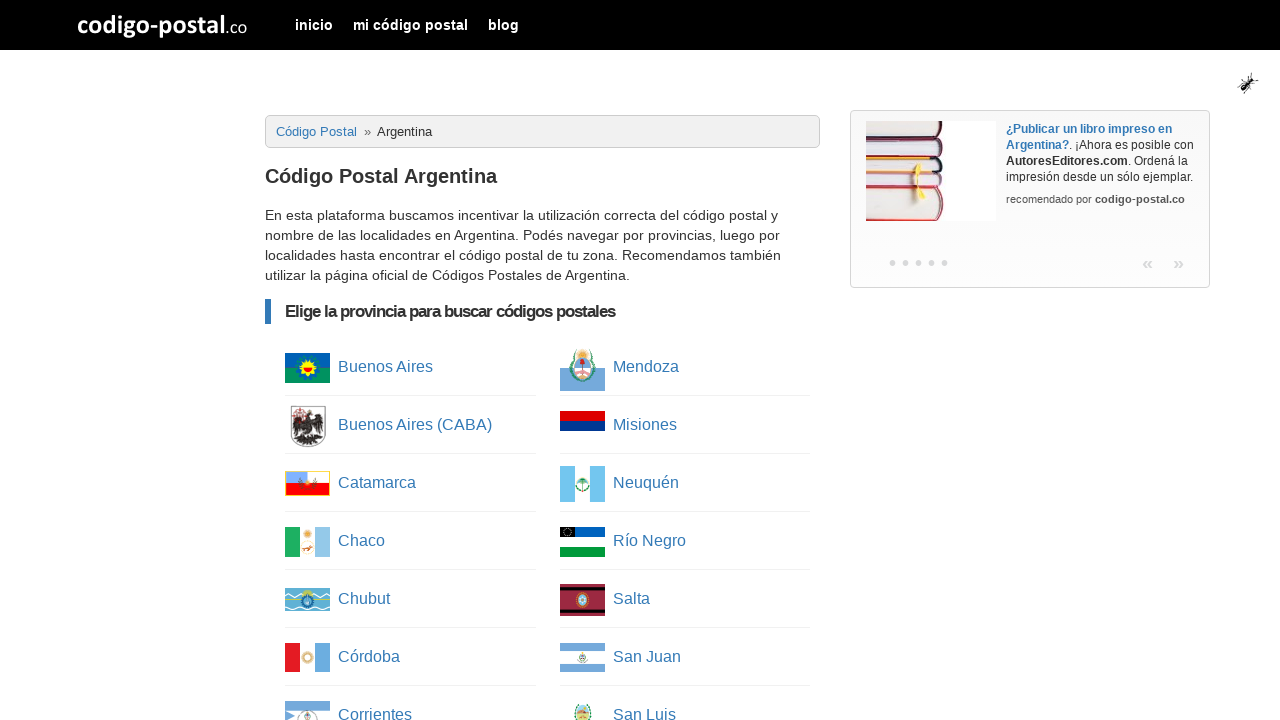

New page loaded after clicking region link
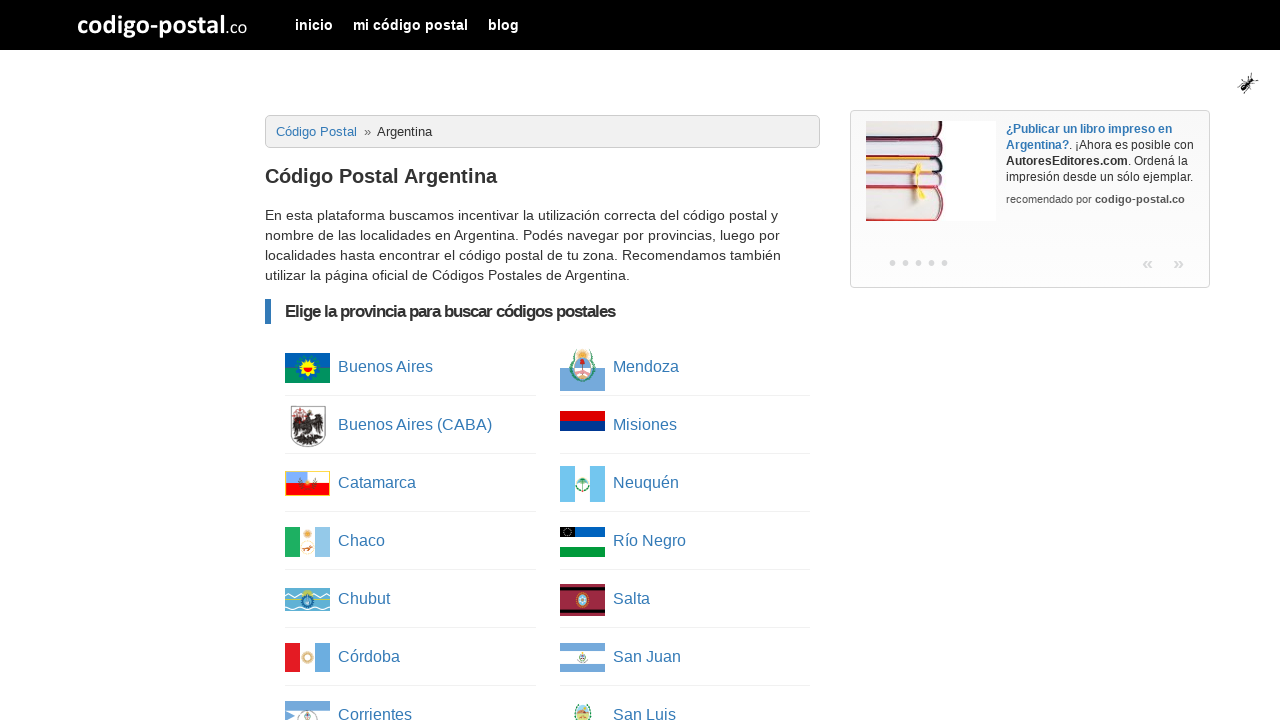

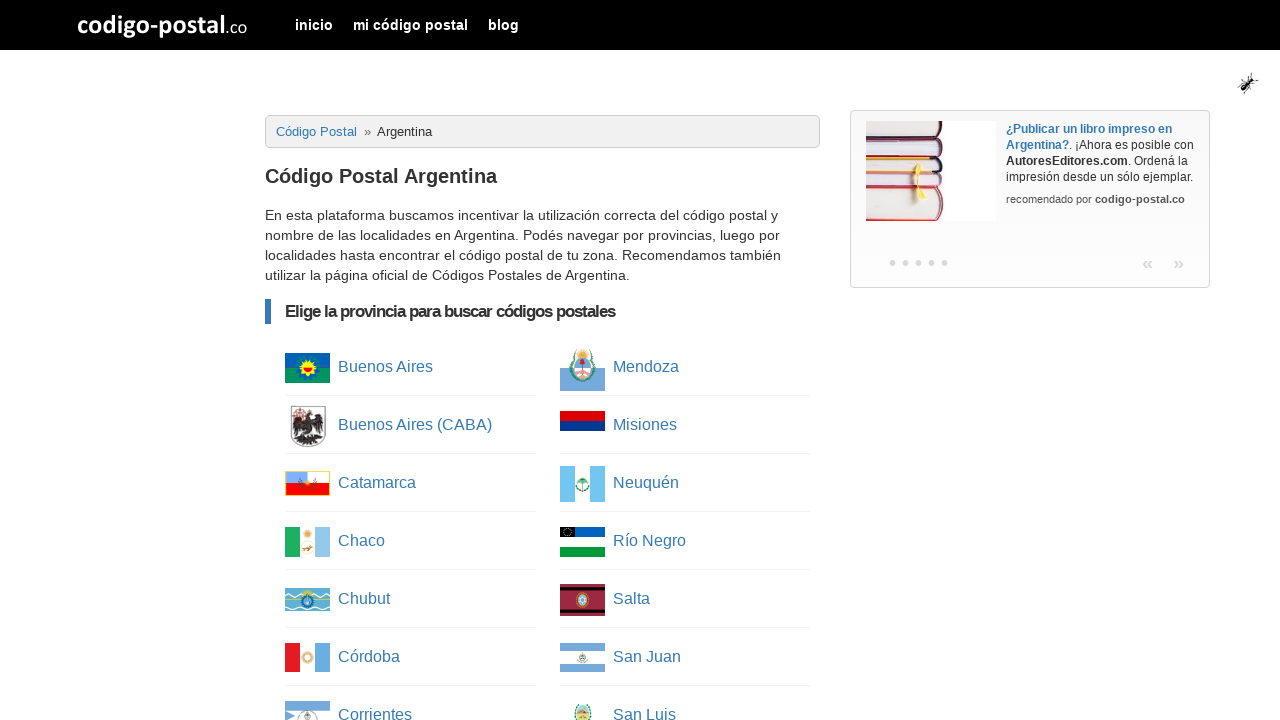